Tests a data types form by filling in various fields (name, address, email, phone, city, country, job position, company) while leaving the zip code empty, then submits the form and verifies that the zip code field shows an error state (red) while other fields show success state (green).

Starting URL: https://bonigarcia.dev/selenium-webdriver-java/data-types.html

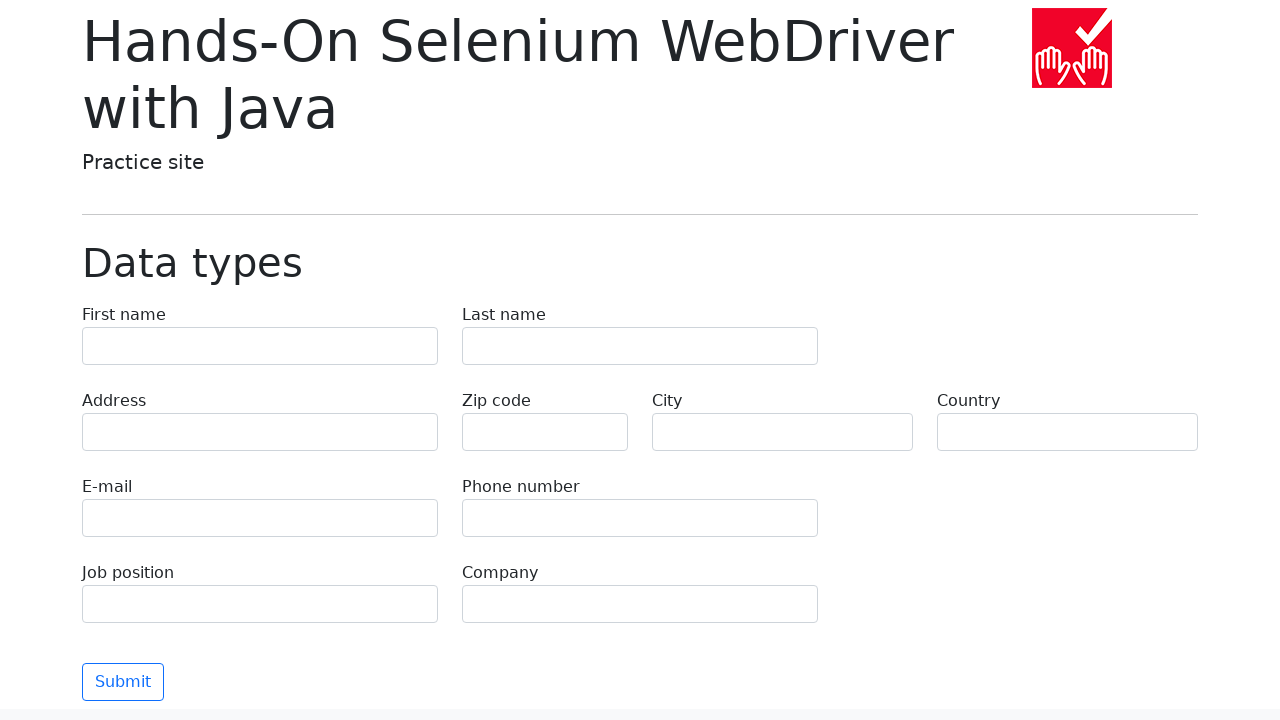

Filled first name field with 'Иван' on input[name='first-name']
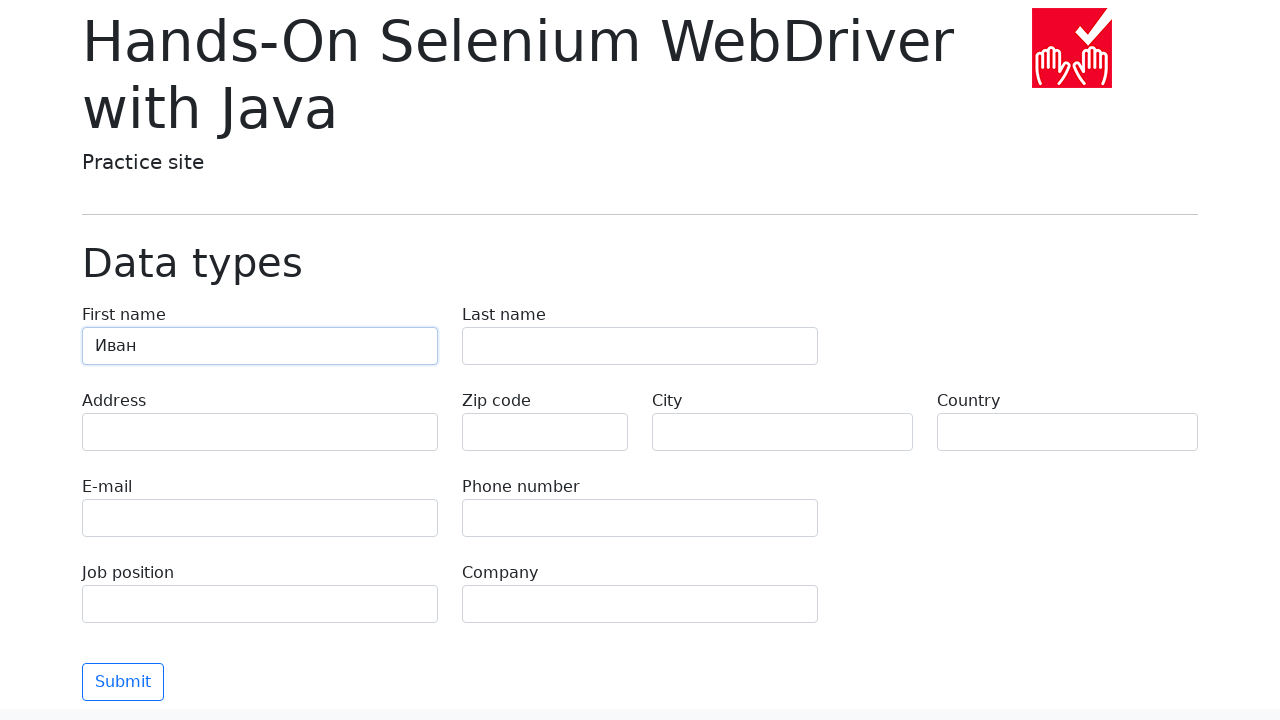

Filled last name field with 'Петров' on input[name='last-name']
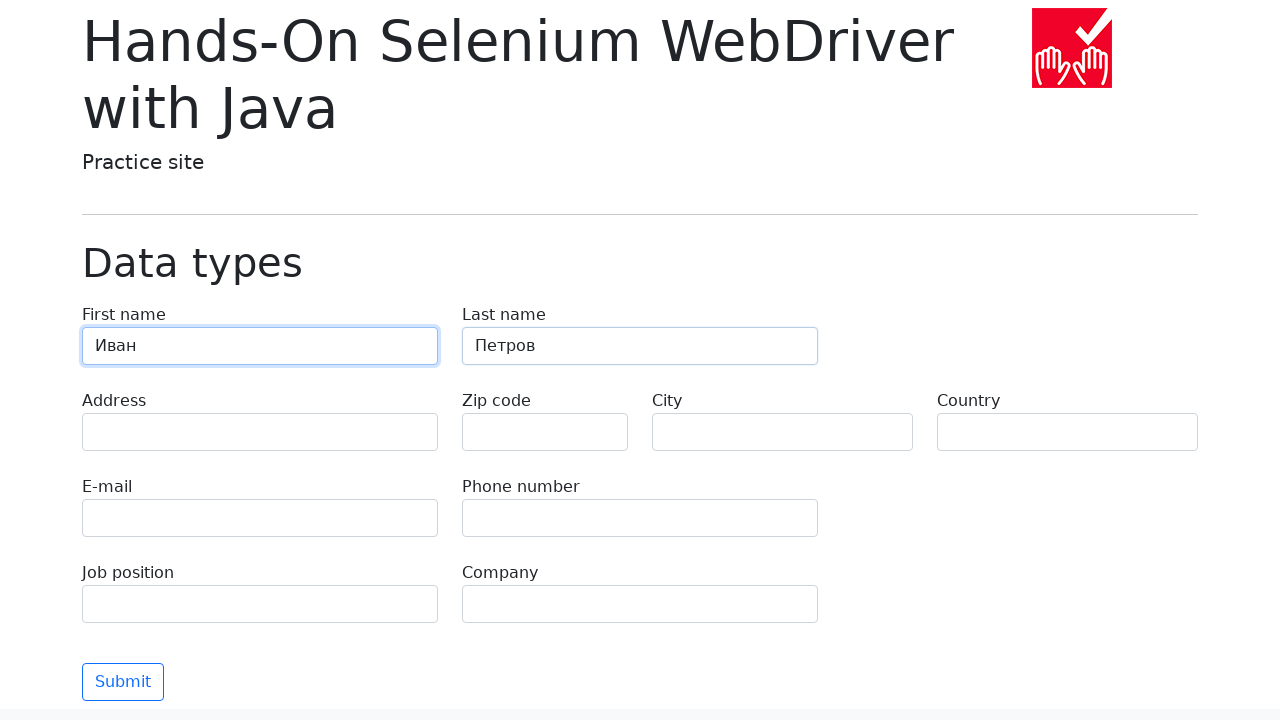

Filled address field with 'Ленина, 55-3' on input[name='address']
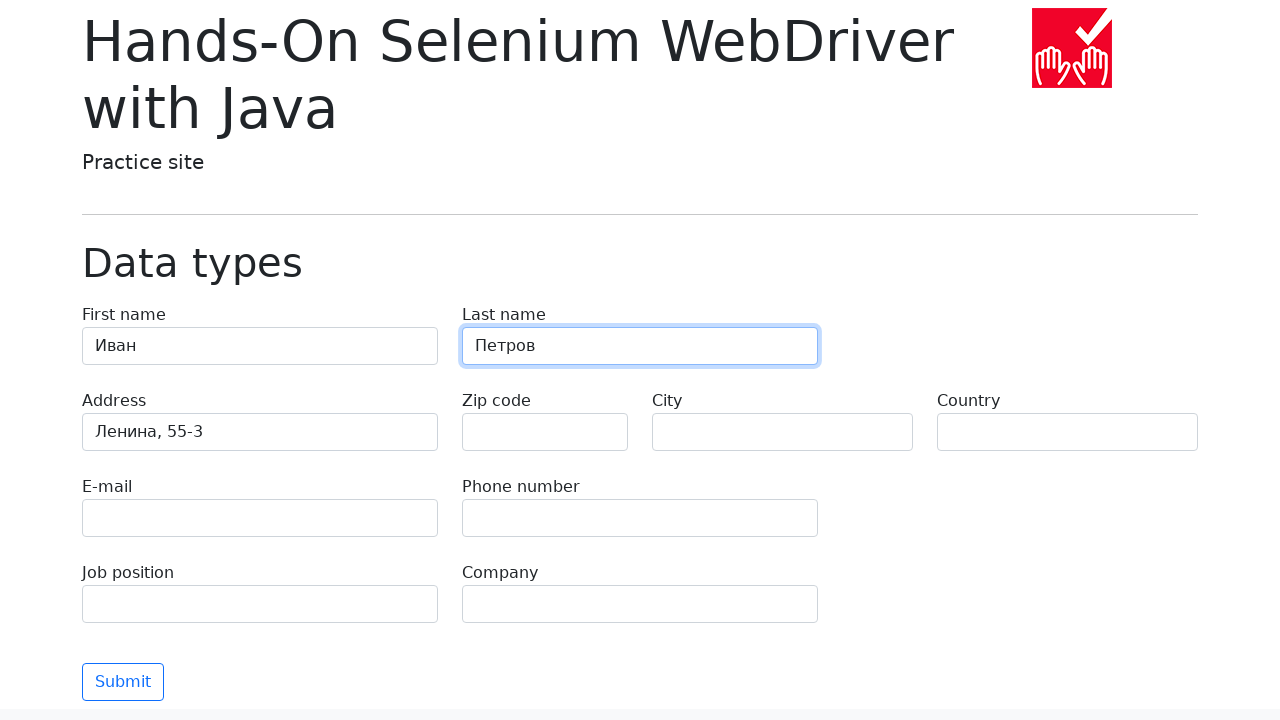

Filled email field with 'test@skypro.com' on input[name='e-mail']
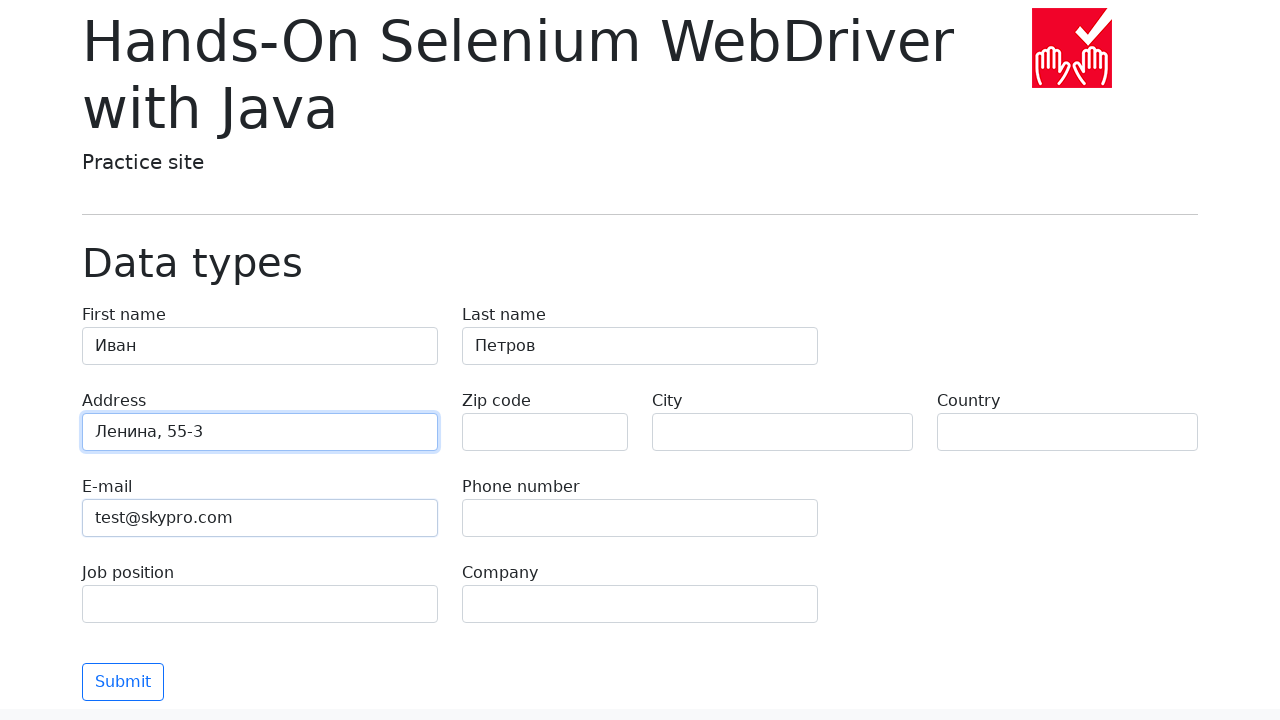

Filled phone field with '+7985899998787' on input[name='phone']
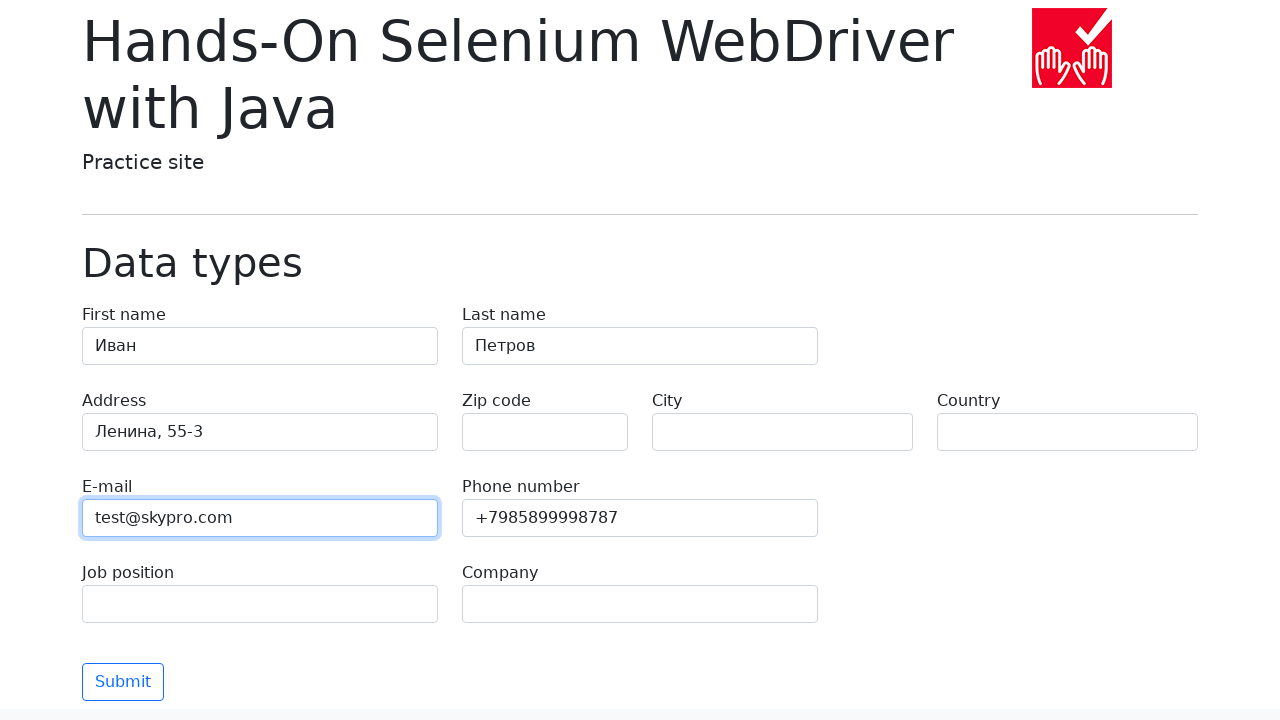

Left zip code field empty to trigger validation error on input[name='zip-code']
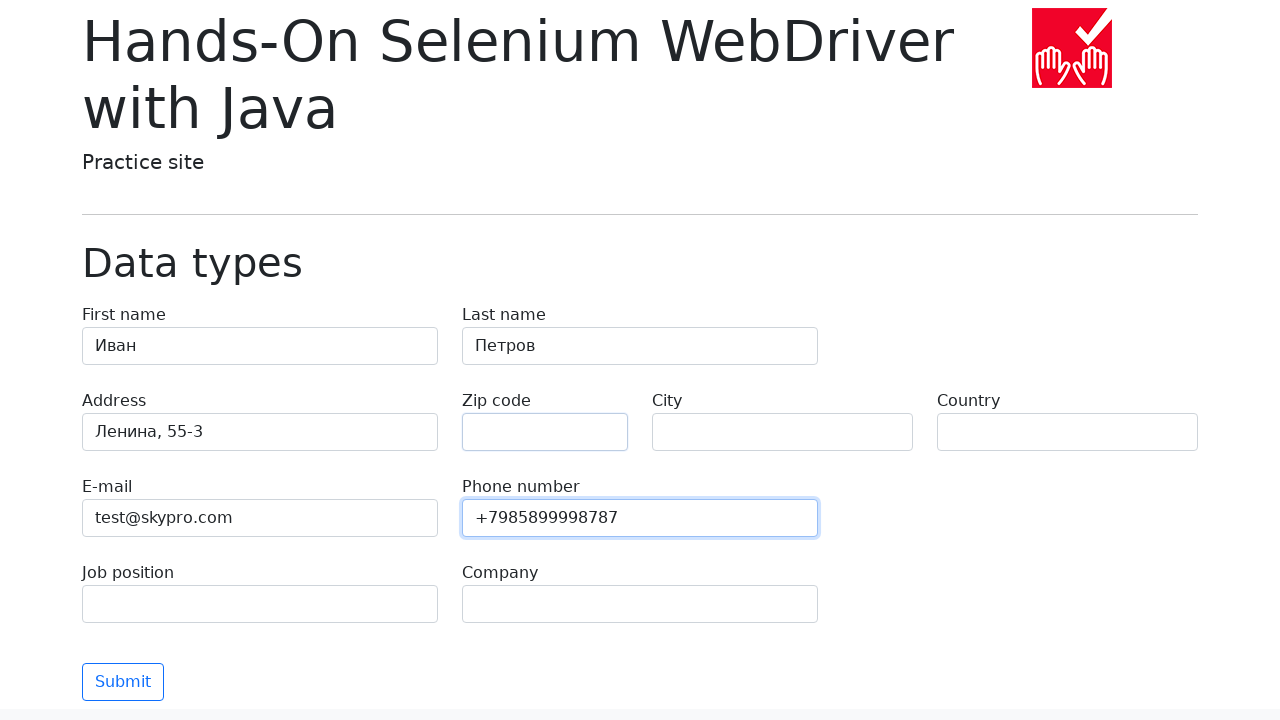

Filled city field with 'Москва' on input[name='city']
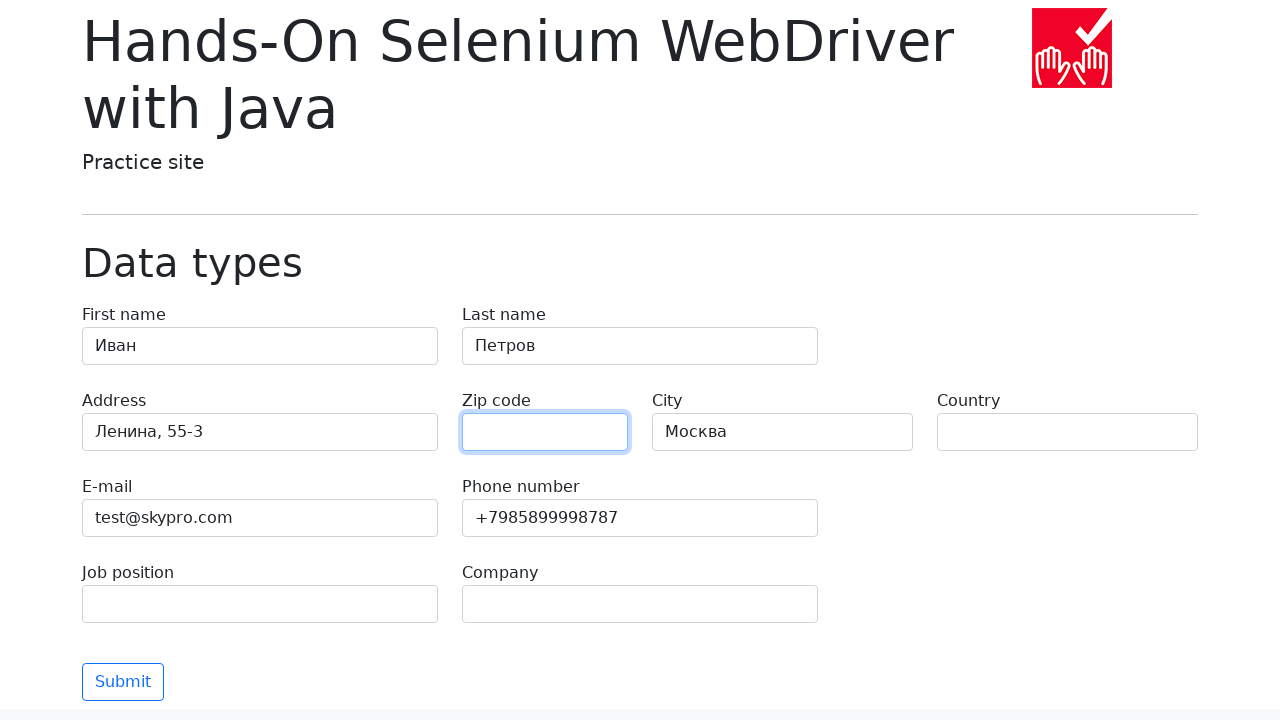

Filled country field with 'Россия' on input[name='country']
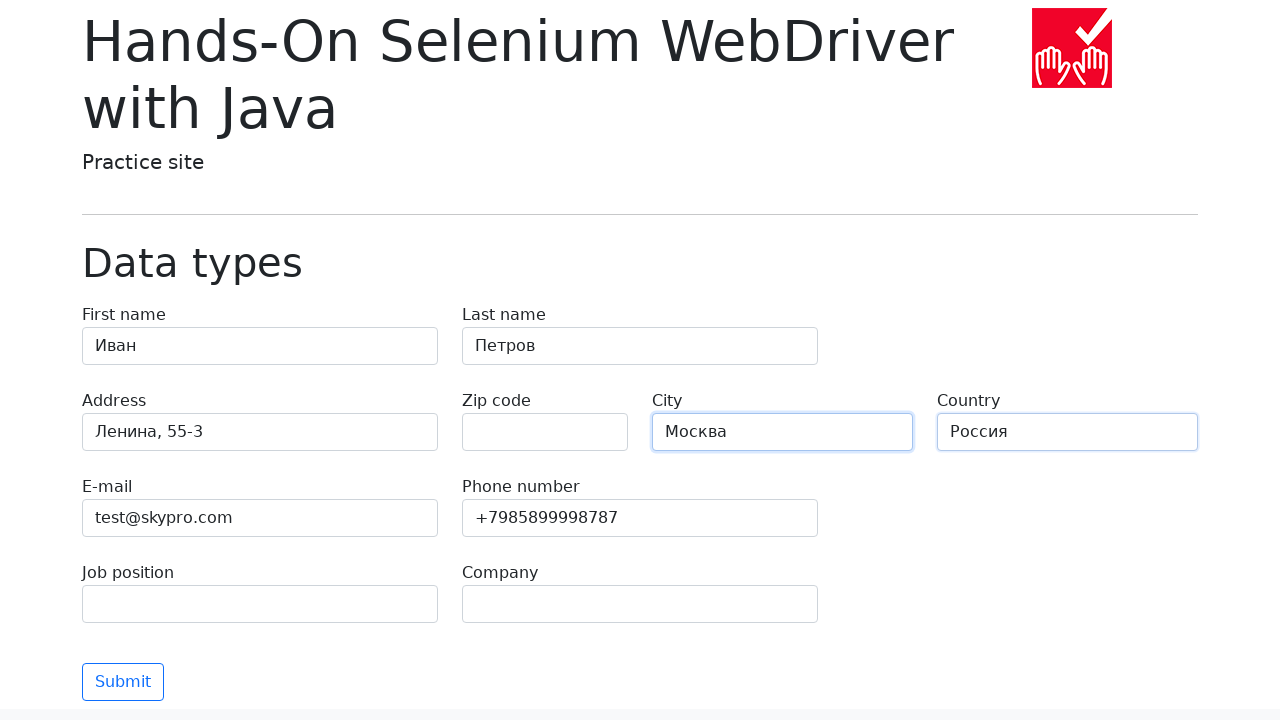

Filled job position field with 'QA' on input[name='job-position']
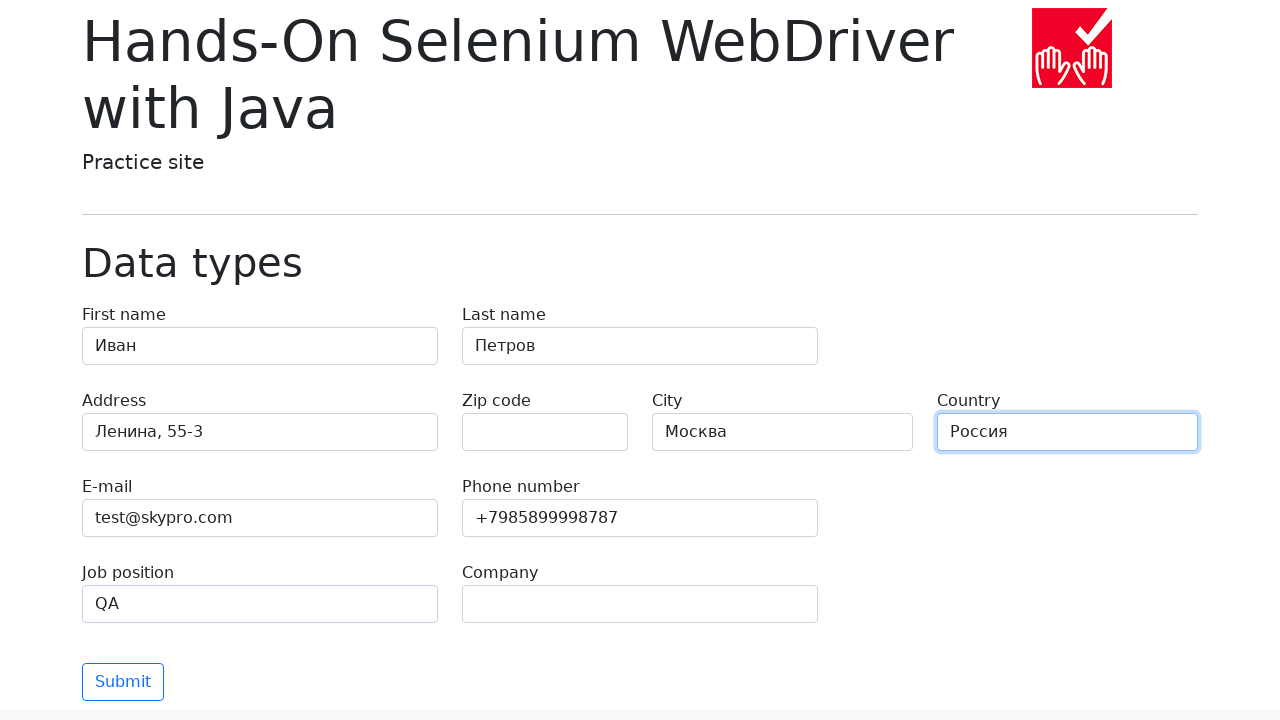

Filled company field with 'SkyPro' on input[name='company']
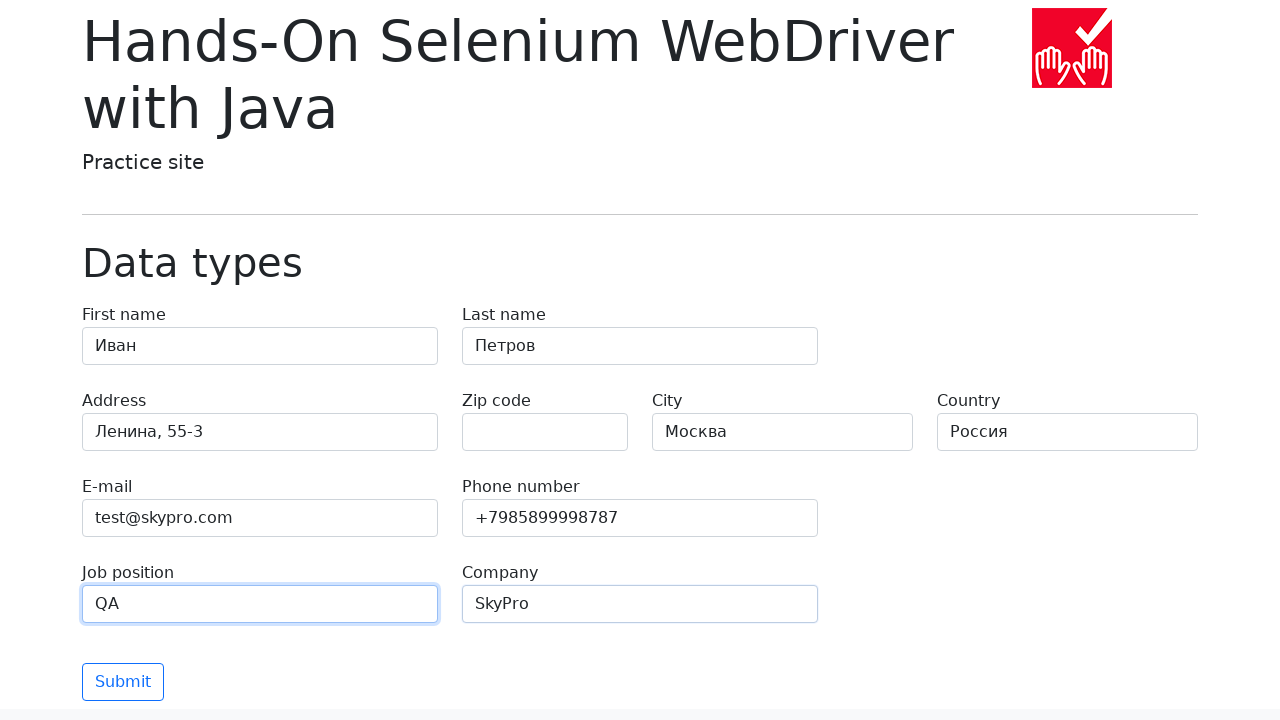

Scrolled submit button into view
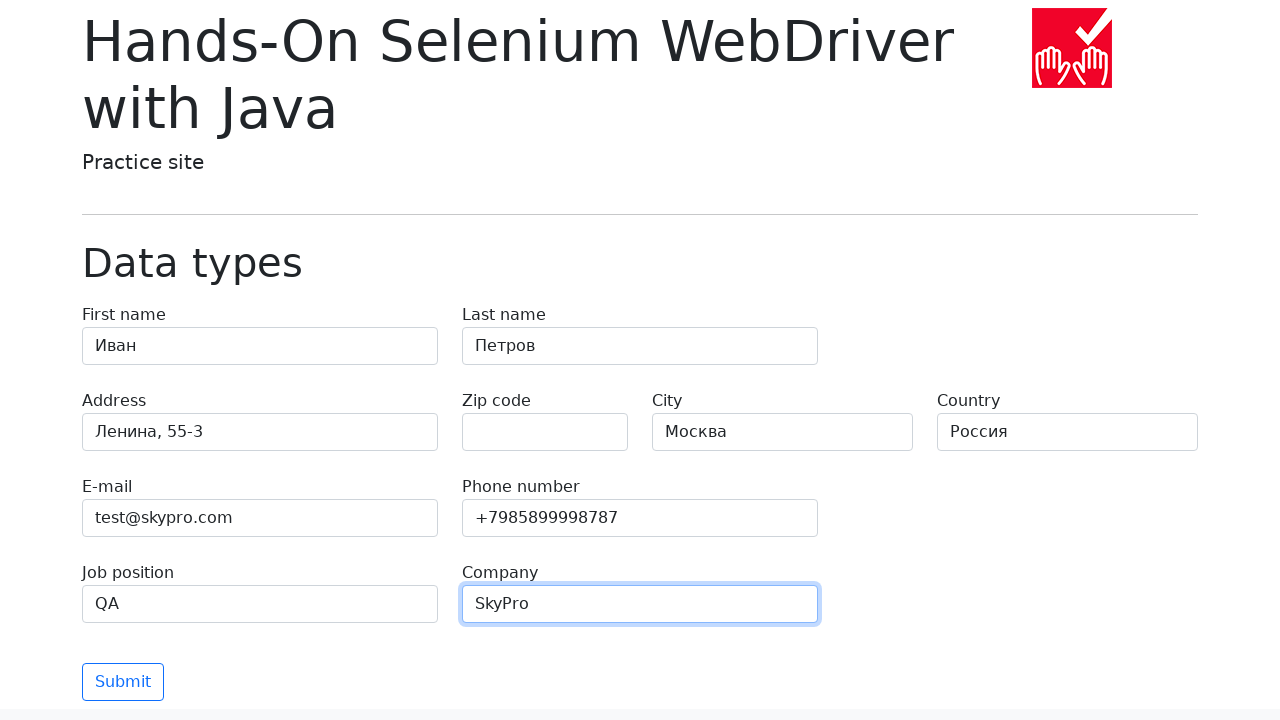

Clicked submit button to submit the form at (123, 682) on button.btn
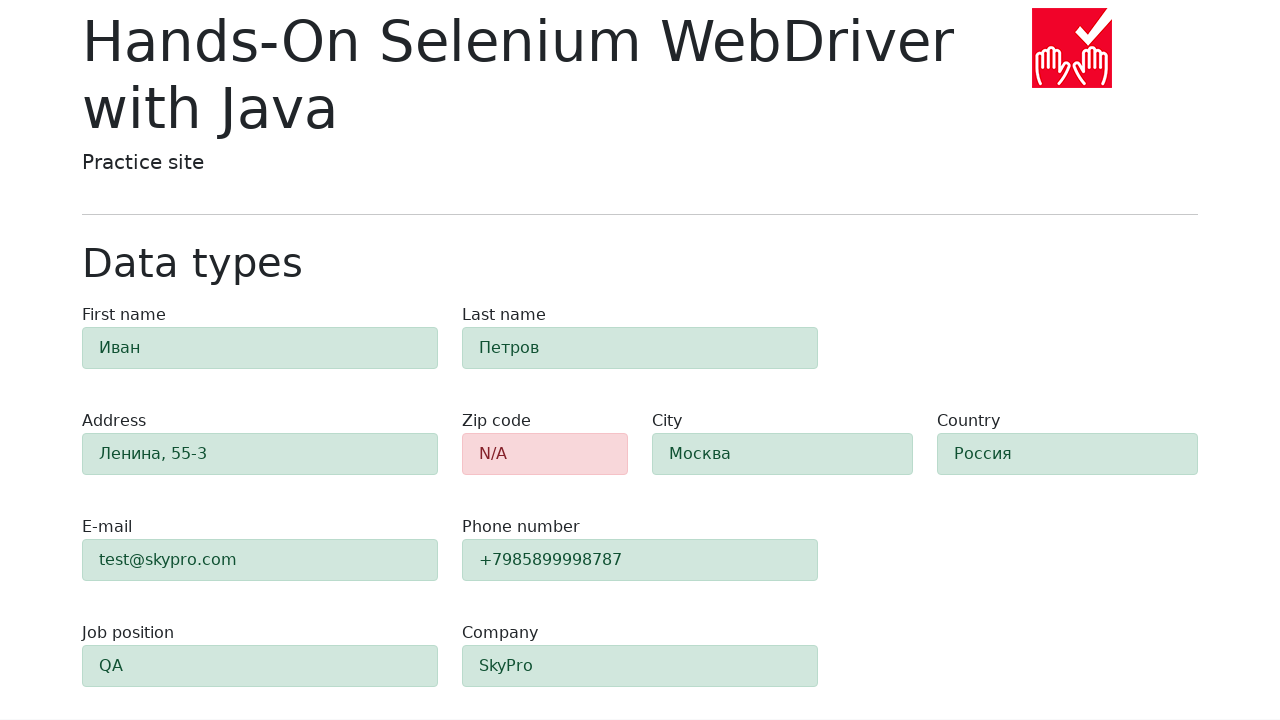

Form validation completed and zip code field is ready for verification
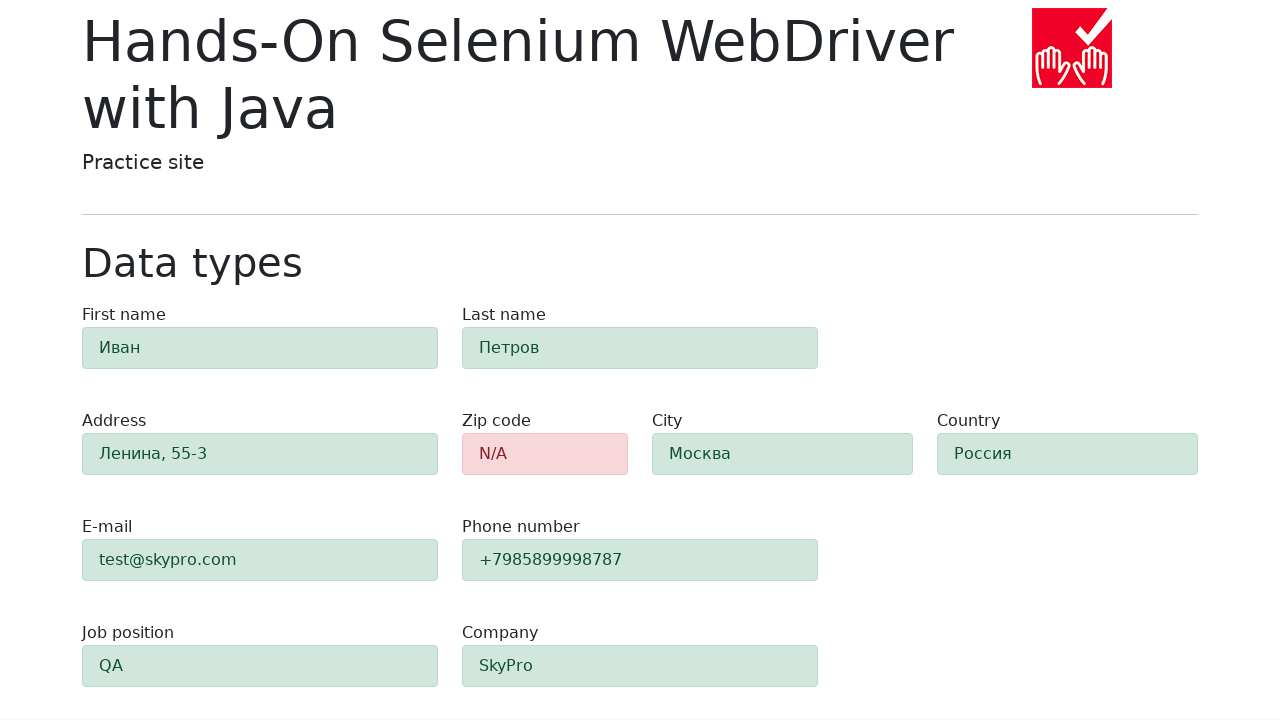

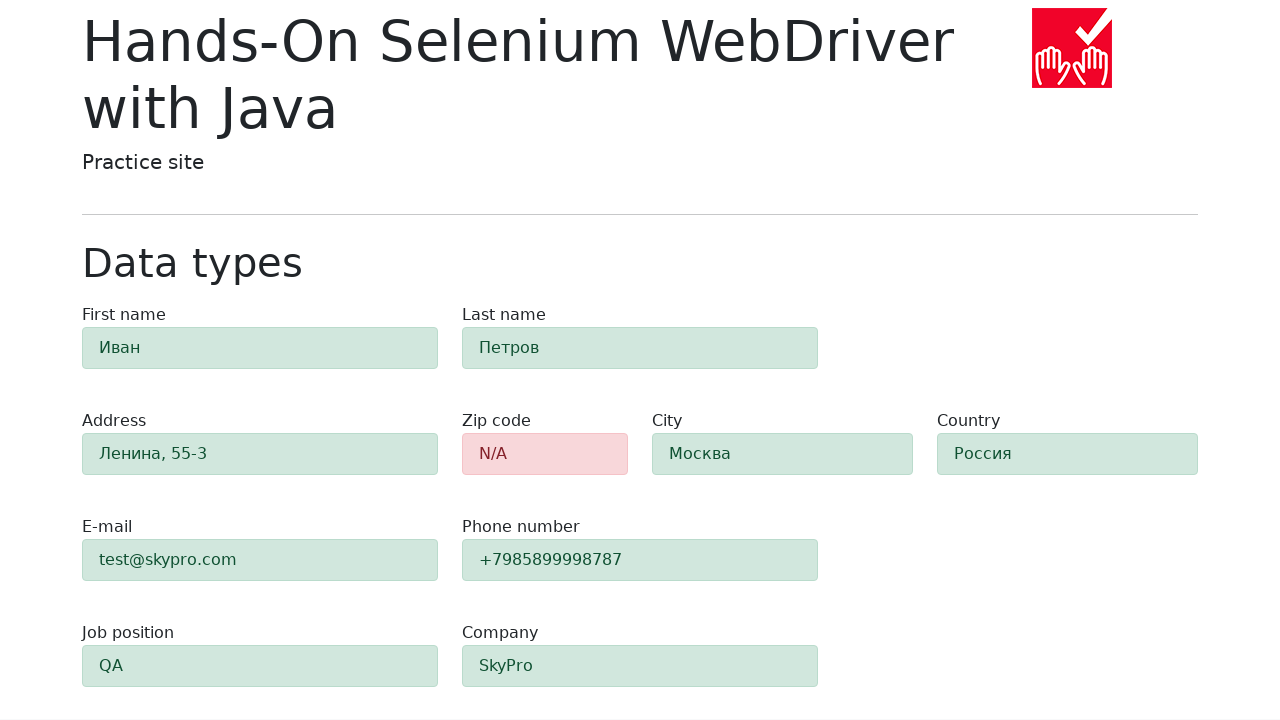